Tests text comparison tool by copying text from source area and pasting it into destination area using keyboard shortcuts

Starting URL: https://extendsclass.com/text-compare.html

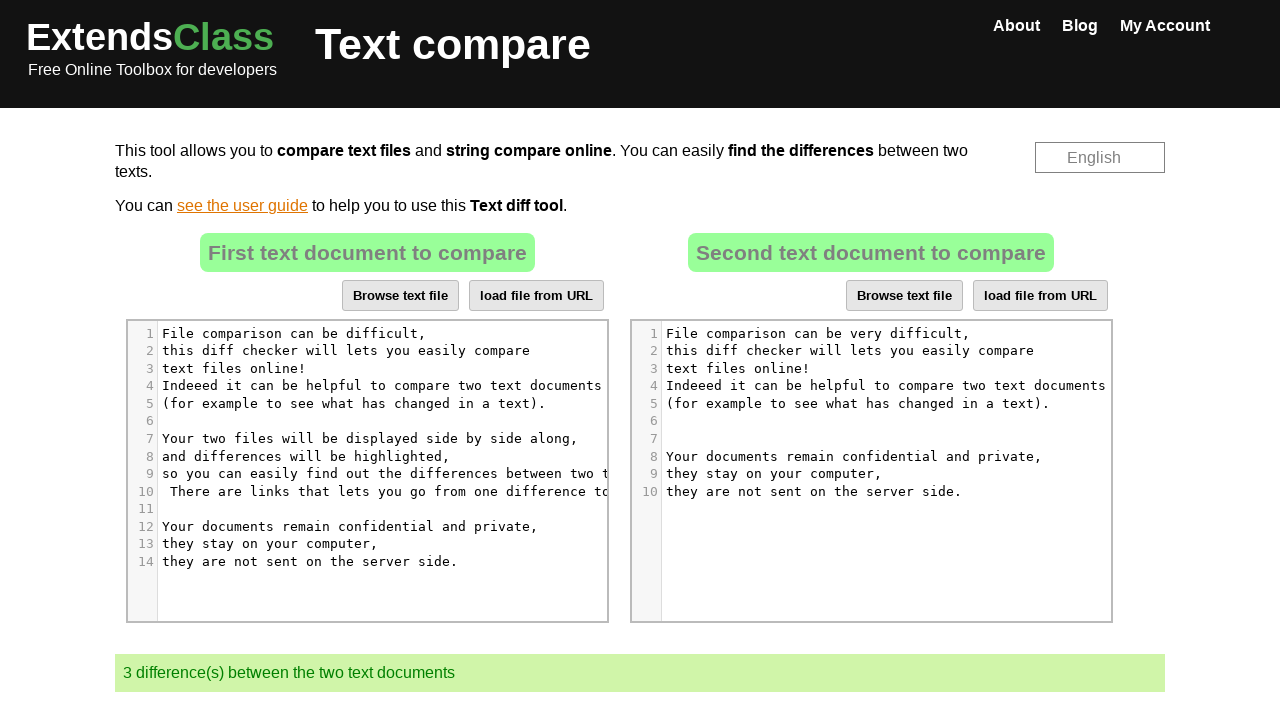

Located source text area element
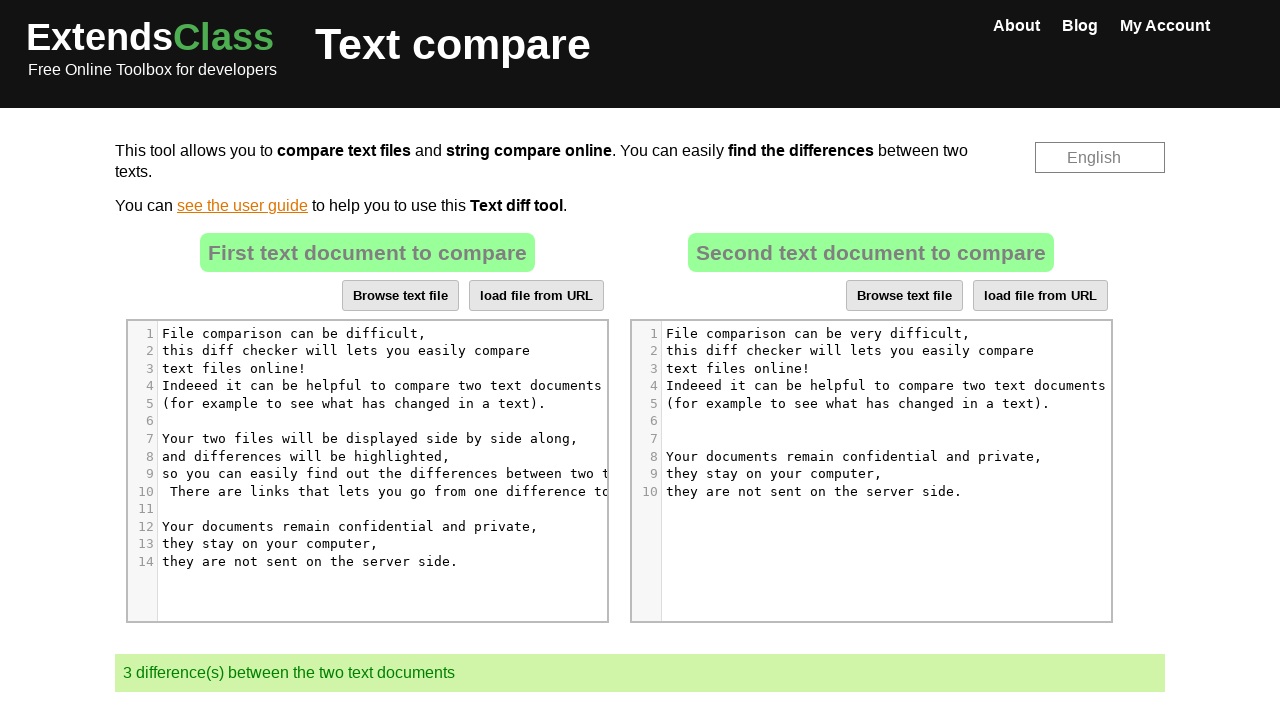

Clicked on source text area at (374, 438) on xpath=//*[@id="dropZone"]/div[2]/div/div[6]/div[1]/div/div/div/div[5]/div[7]/pre
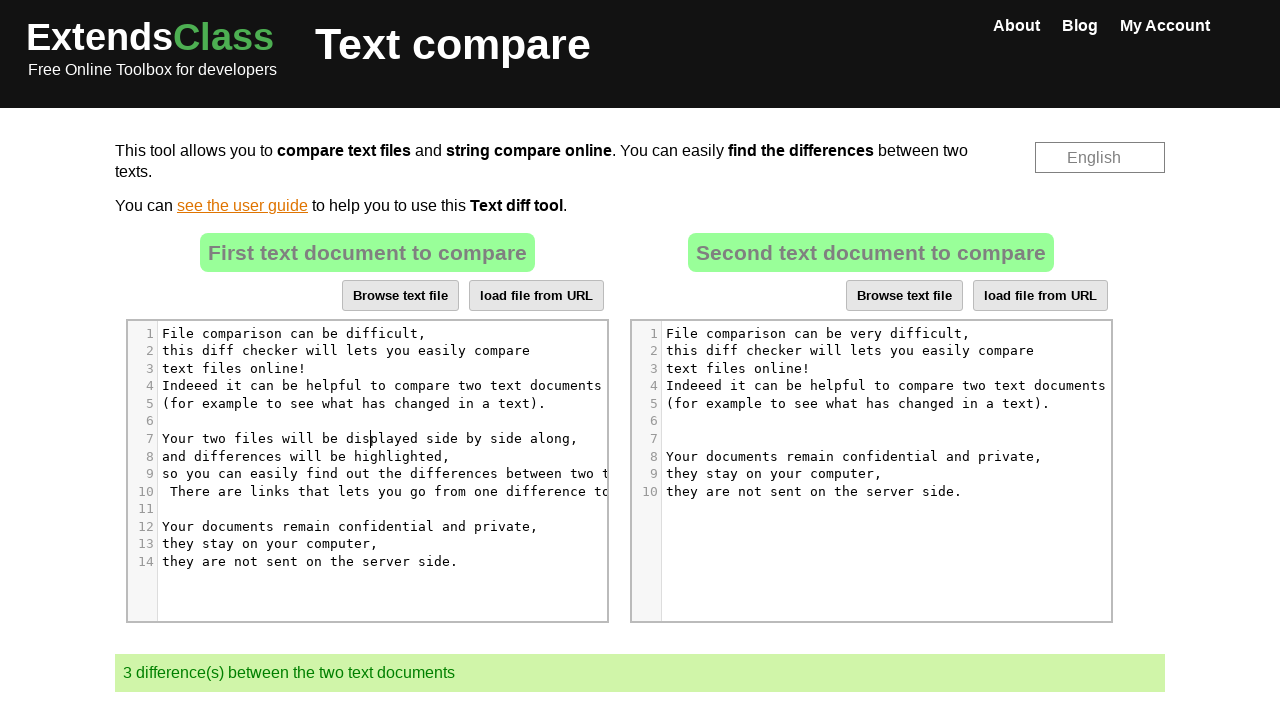

Pressed Ctrl+A to select all text in source area
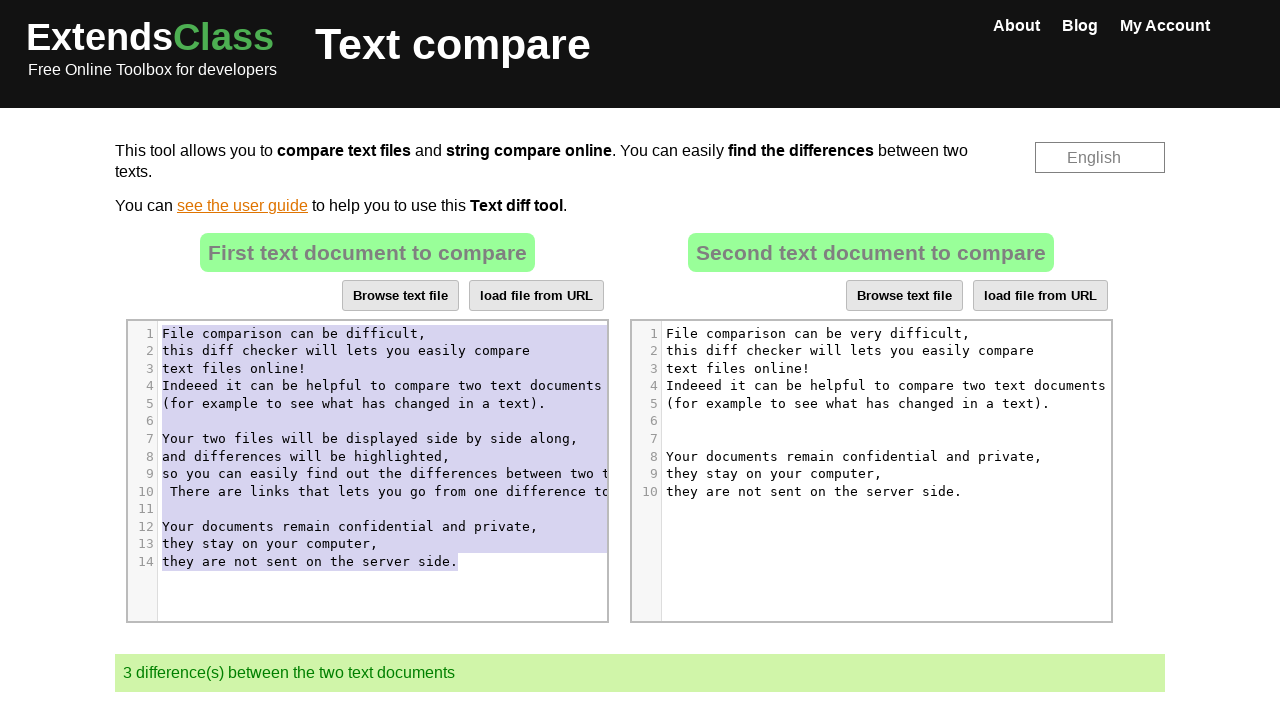

Pressed Ctrl+C to copy selected text from source area
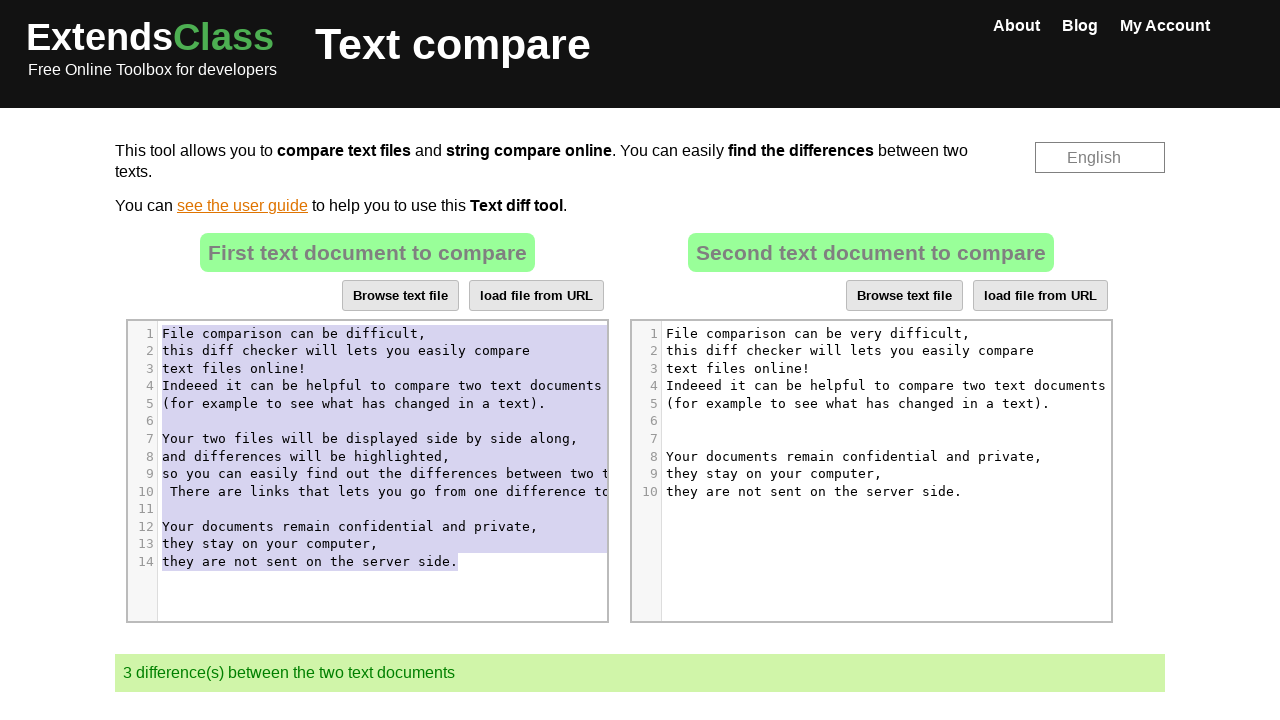

Located destination text area element
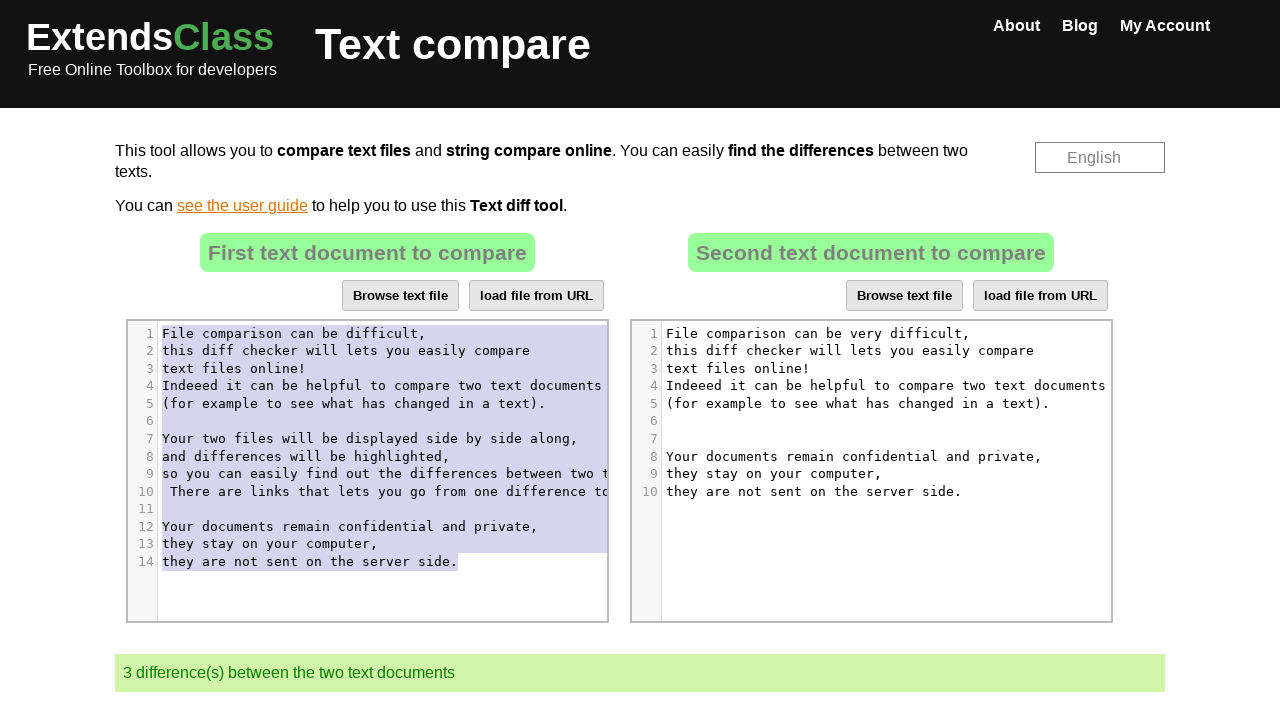

Clicked on destination text area at (858, 403) on xpath=//*[@id="dropZone2"]/div[2]/div/div[6]/div[1]/div/div/div/div[5]/div[5]/pr
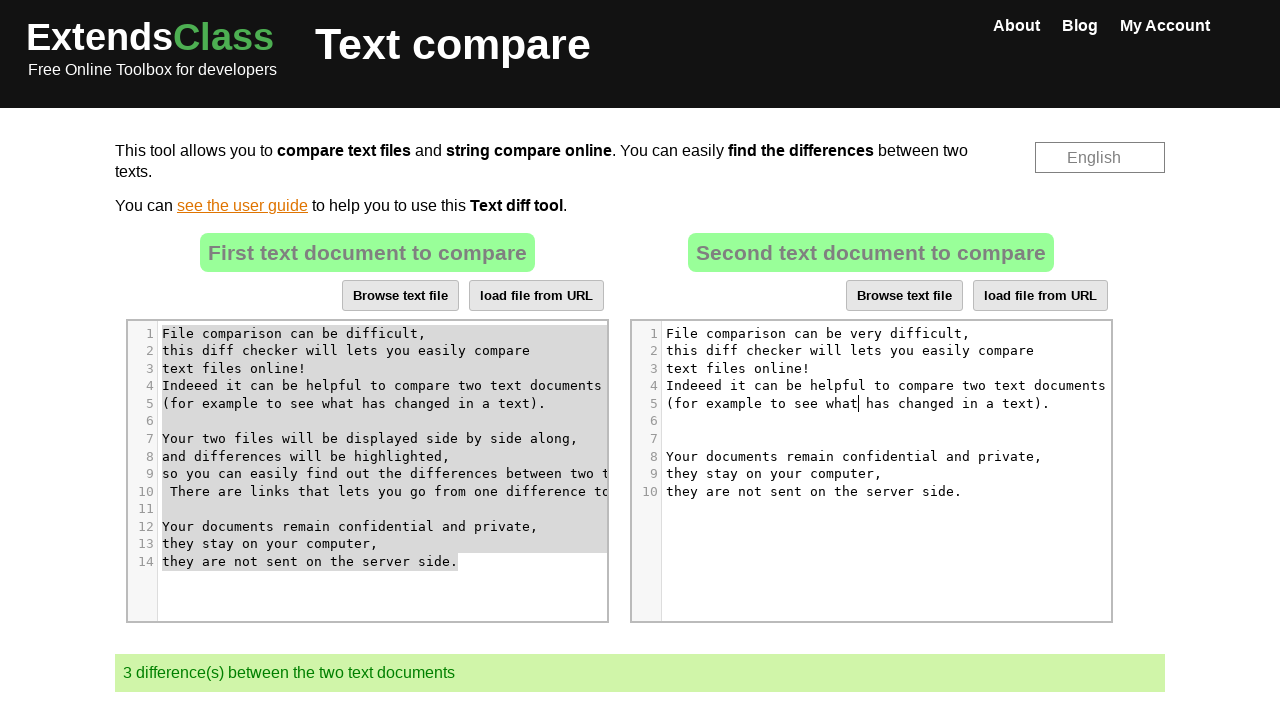

Pressed Ctrl+A to select all text in destination area
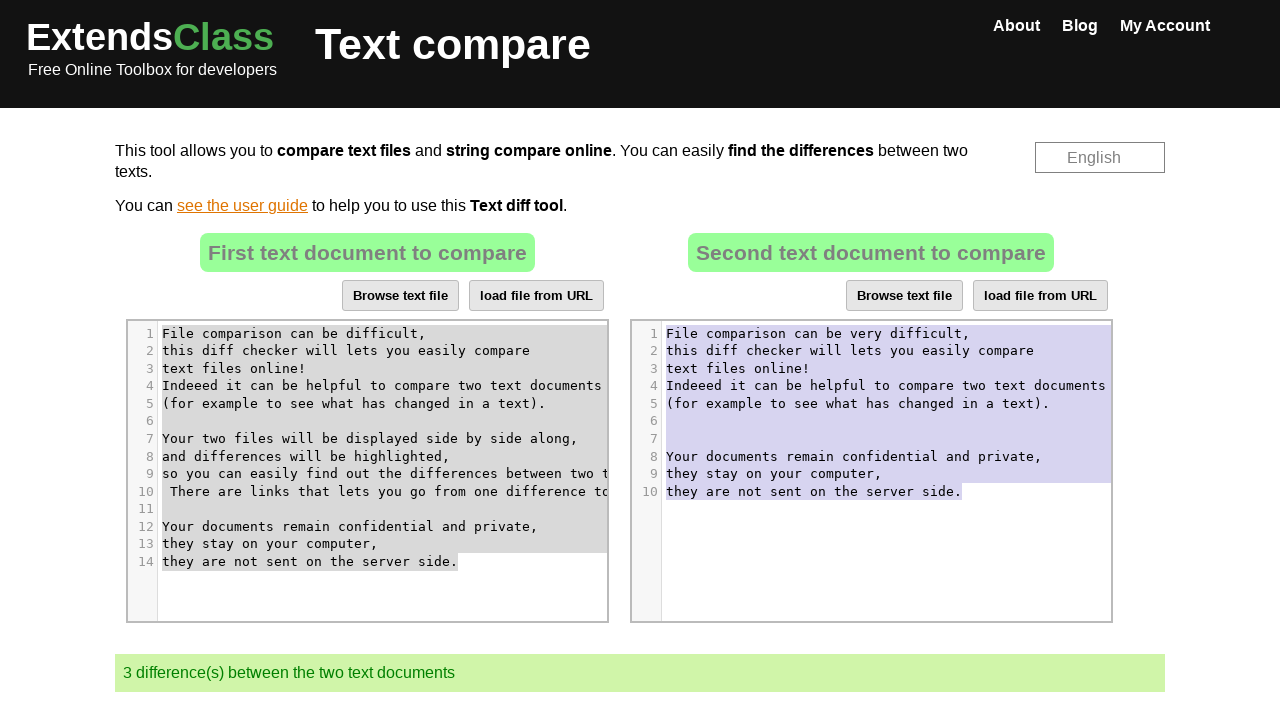

Pressed Ctrl+V to paste copied text into destination area
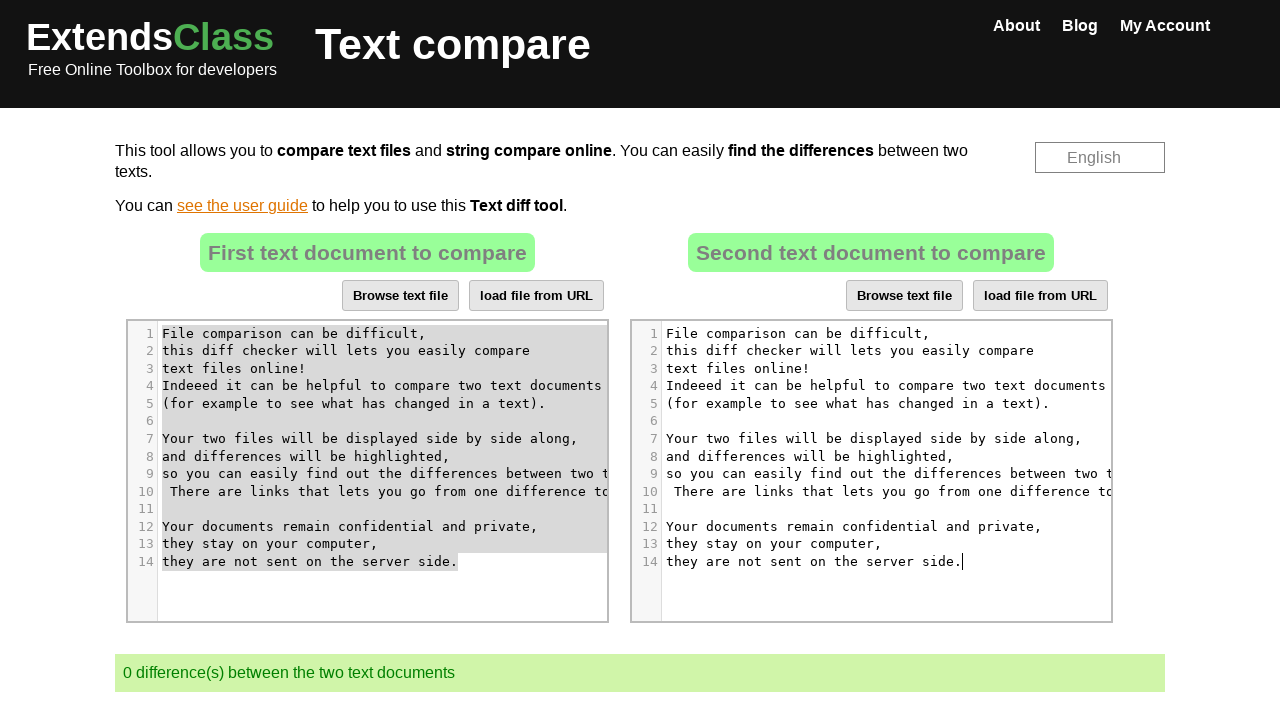

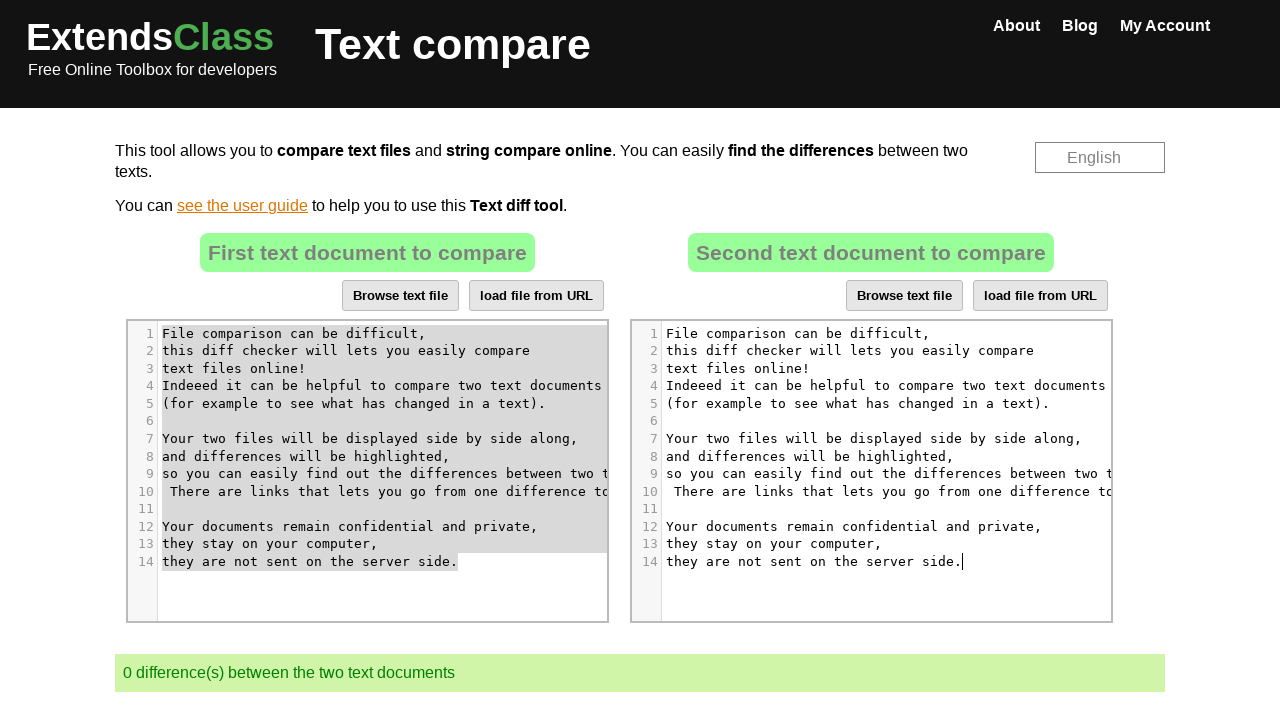